Tests form interaction by reading a hidden attribute value from an element, calculating a mathematical result based on that value, filling in the answer, checking required checkboxes, and submitting the form.

Starting URL: http://suninjuly.github.io/get_attribute.html

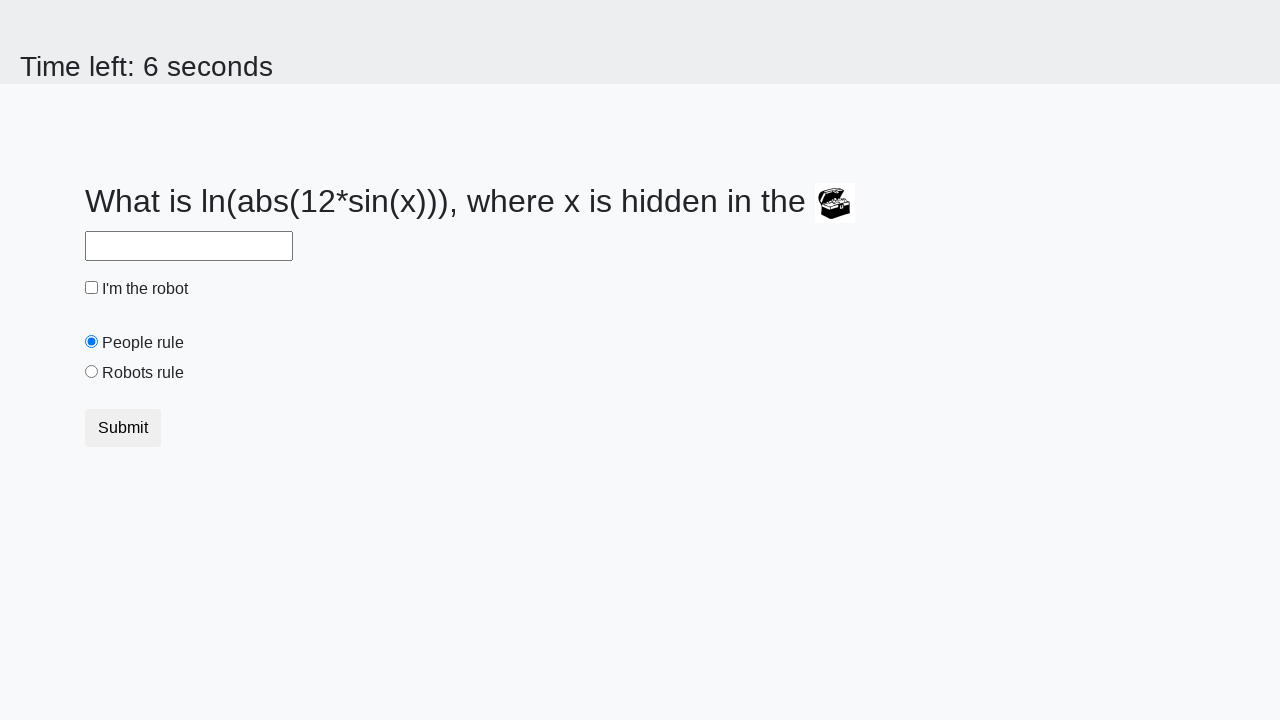

Located treasure element
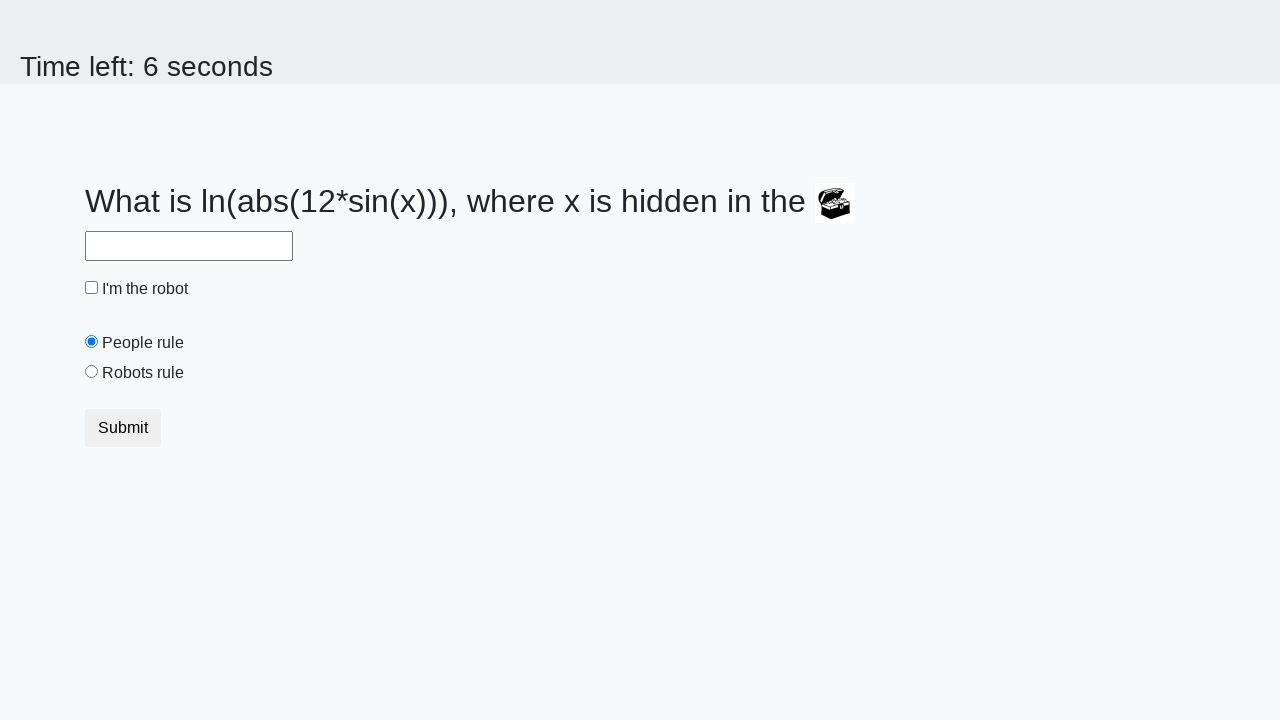

Retrieved hidden 'valuex' attribute from treasure element
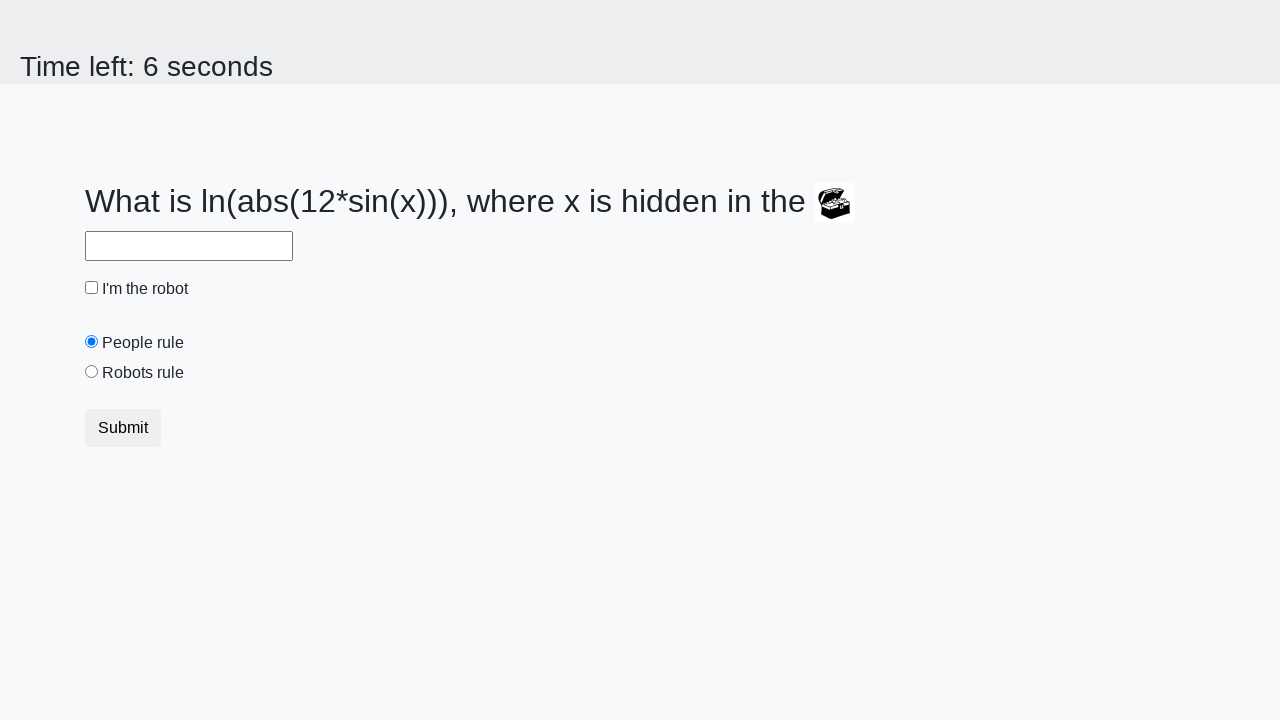

Calculated mathematical result: 1.6910095620870318
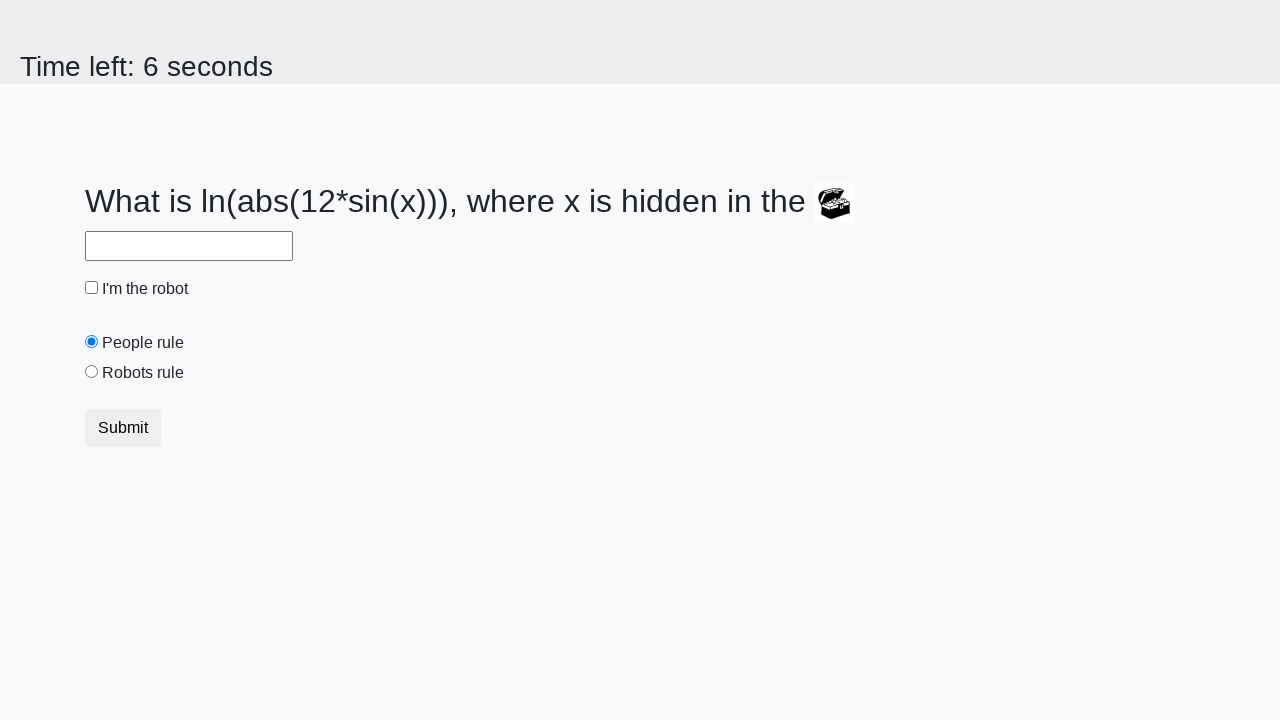

Filled answer field with calculated value on #answer
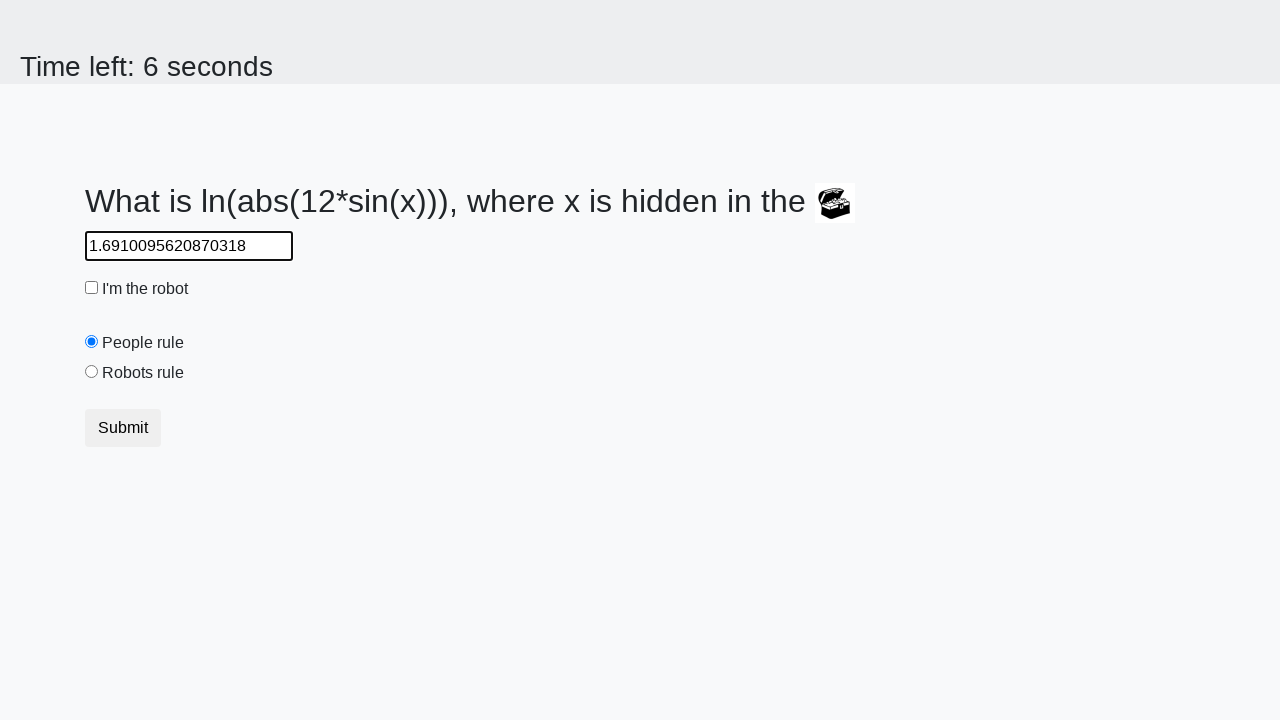

Checked robot checkbox at (92, 288) on #robotCheckbox
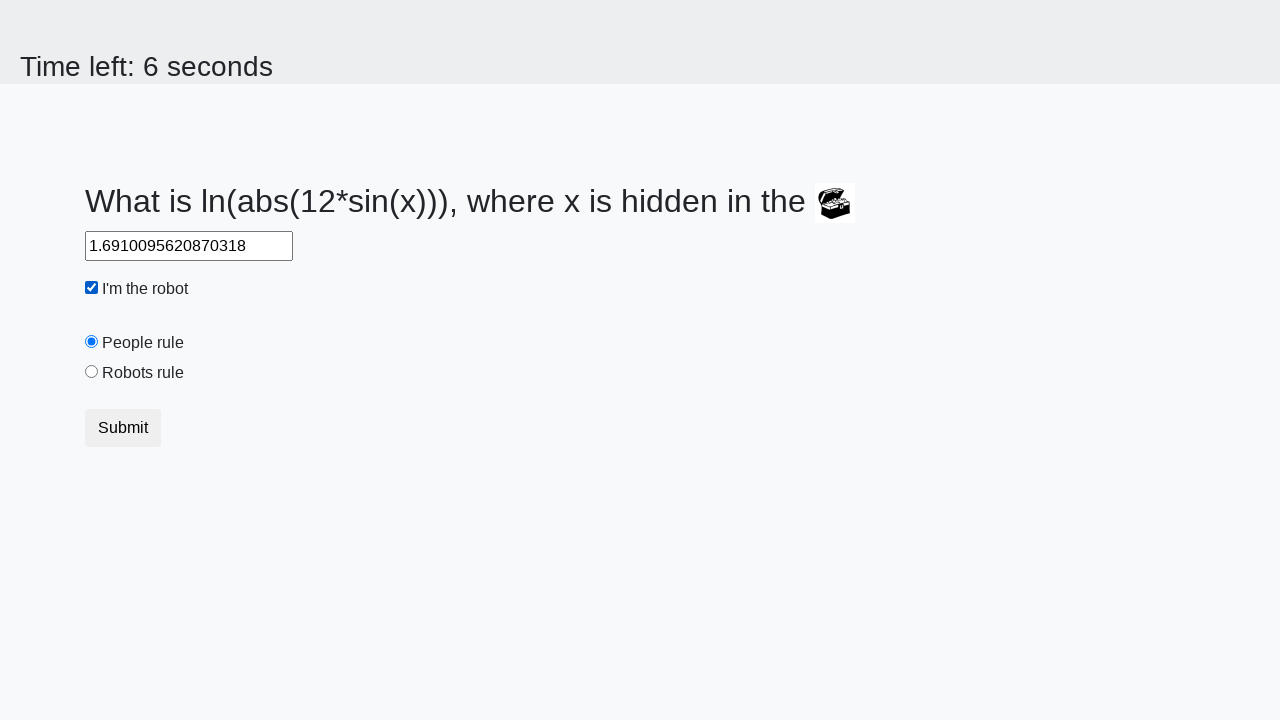

Clicked 'robots rule' button at (92, 372) on #robotsRule
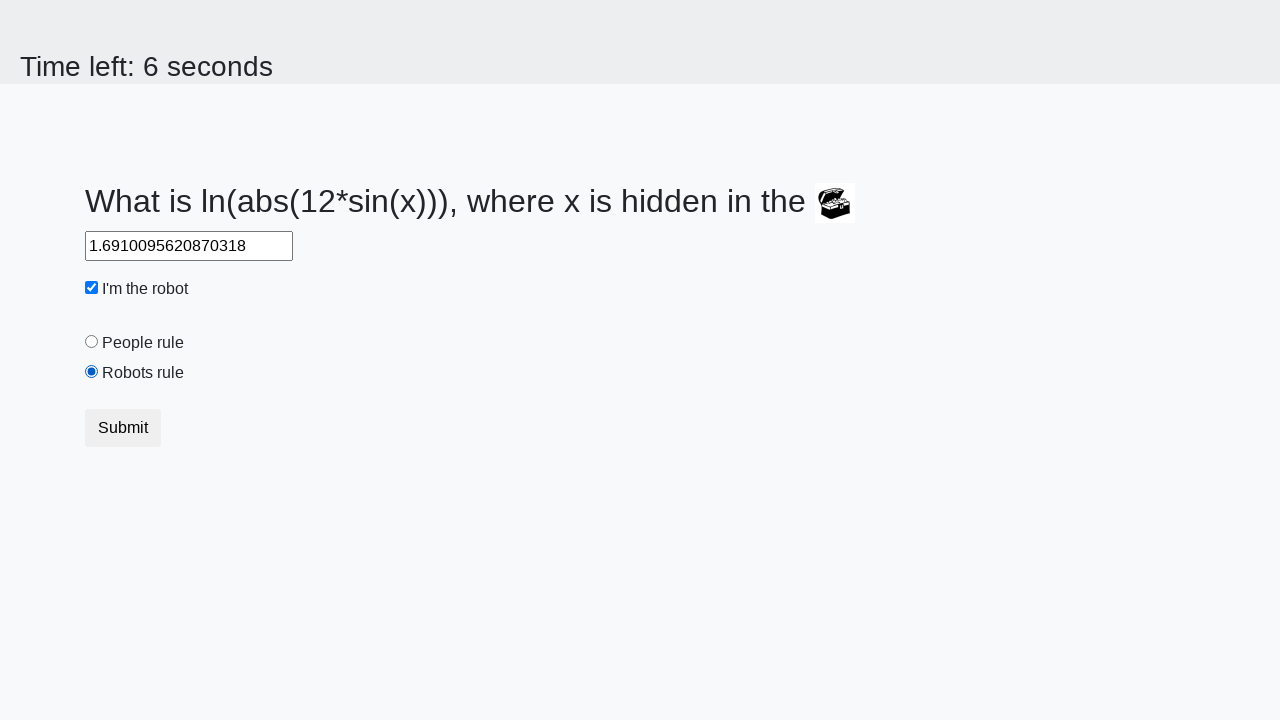

Clicked form submit button at (123, 428) on button[type="submit"]
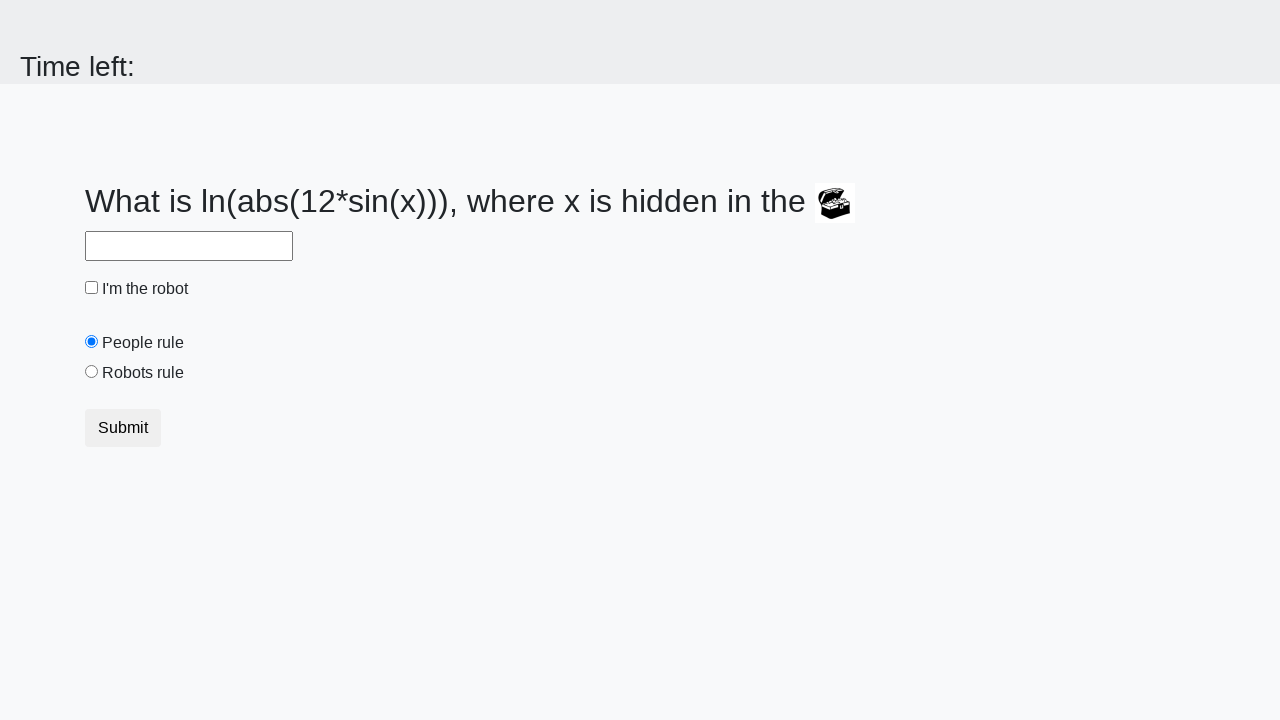

Waited 1 second for form submission to process
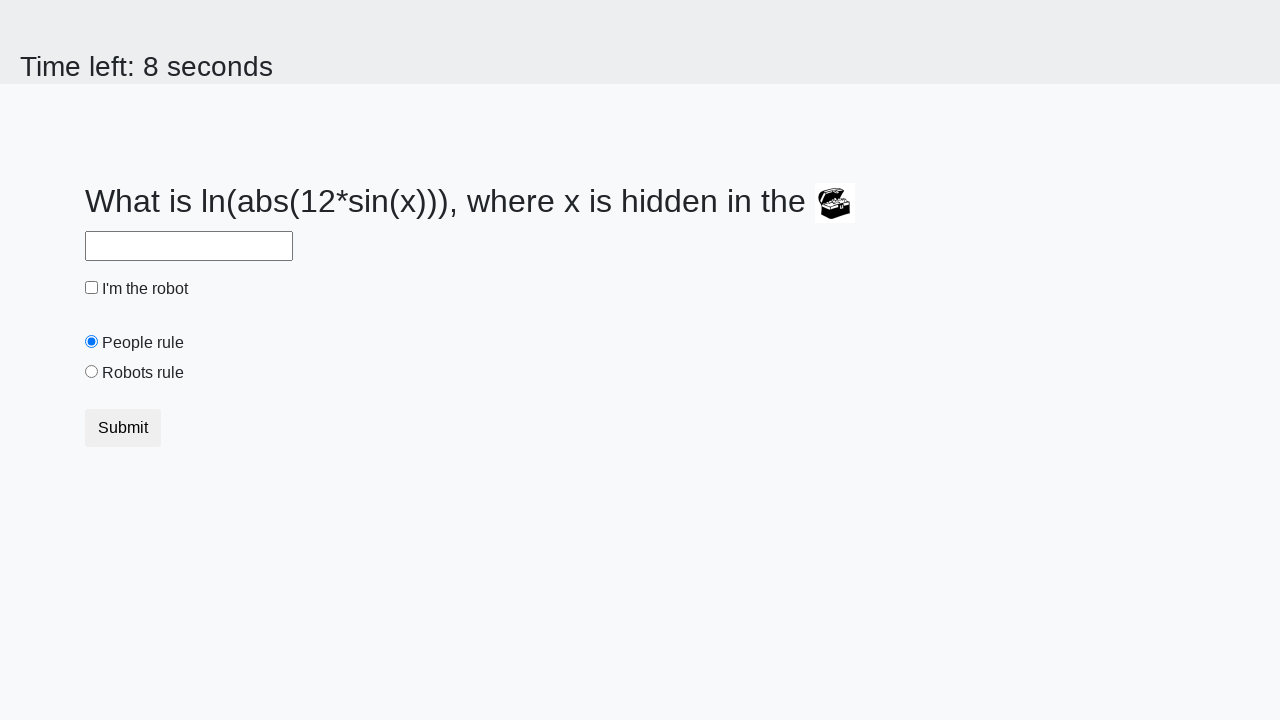

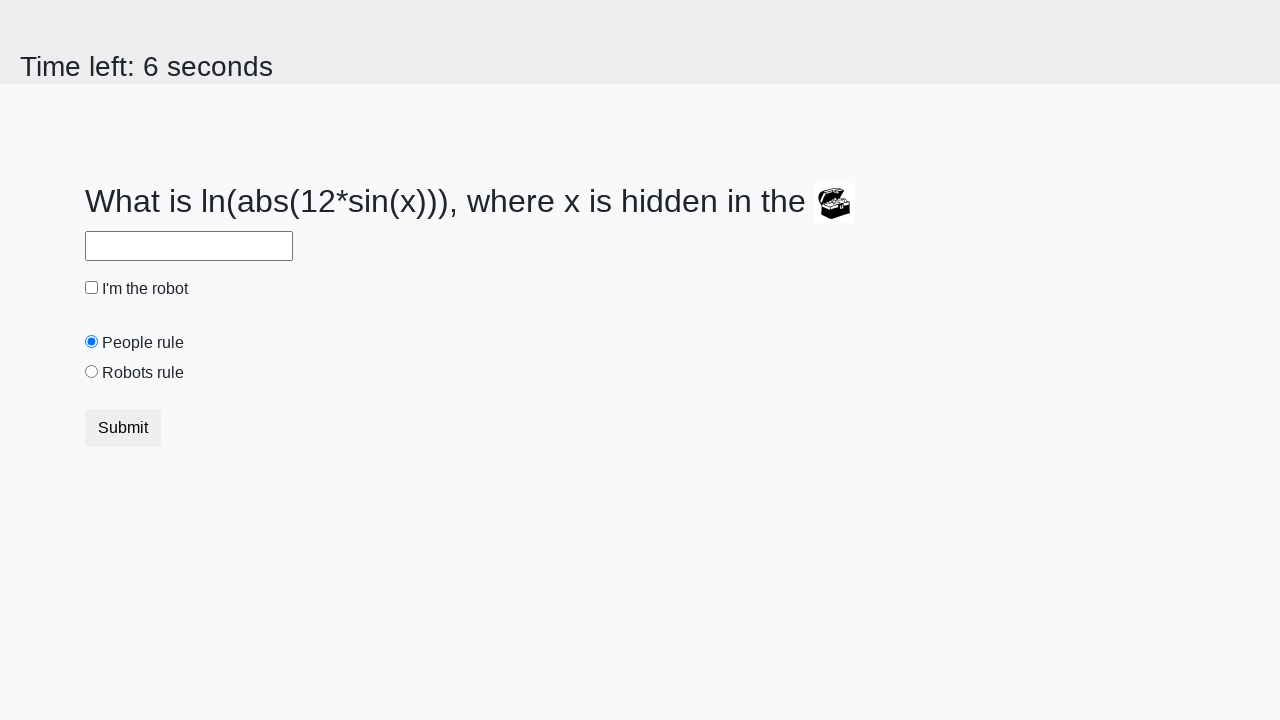